Tests JavaScript alert handling by clicking a button that triggers a prompt alert and entering text into it

Starting URL: http://the-internet.herokuapp.com/javascript_alerts

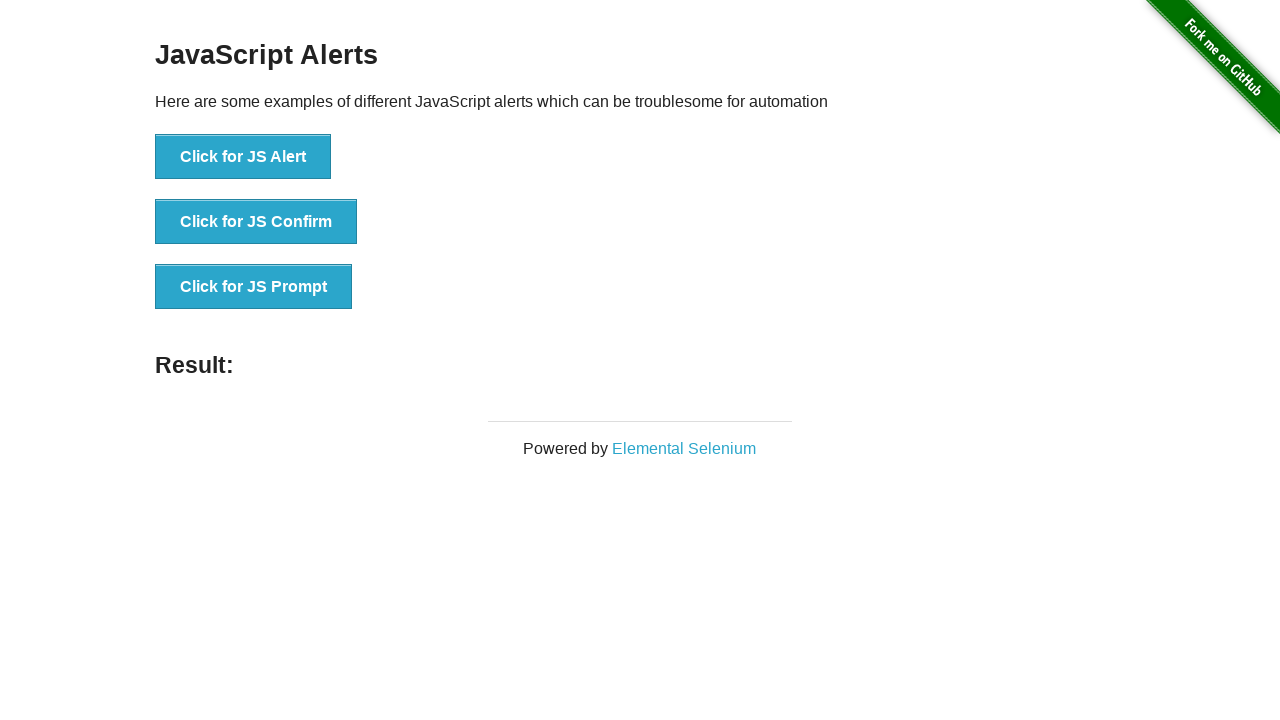

Clicked button to trigger JavaScript prompt alert at (254, 287) on xpath=//*[@id='content']/div/ul/li[3]/button
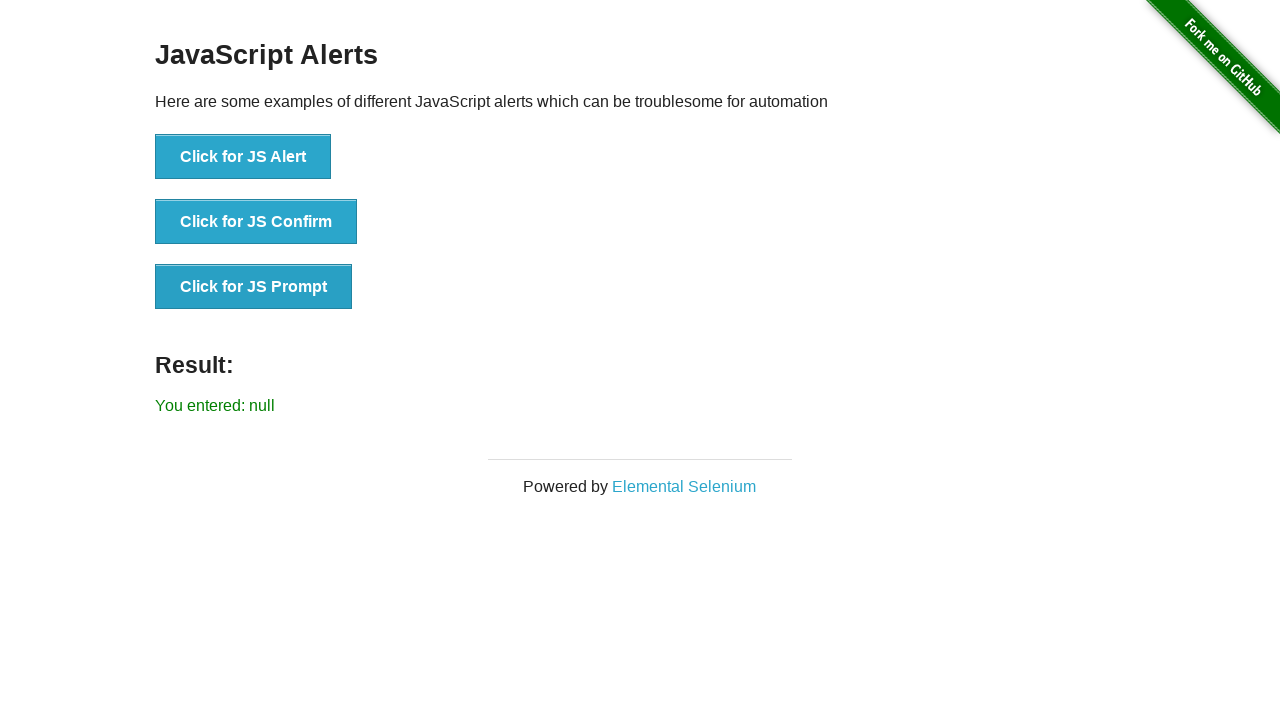

Set up dialog handler to accept prompt with text 'Who'
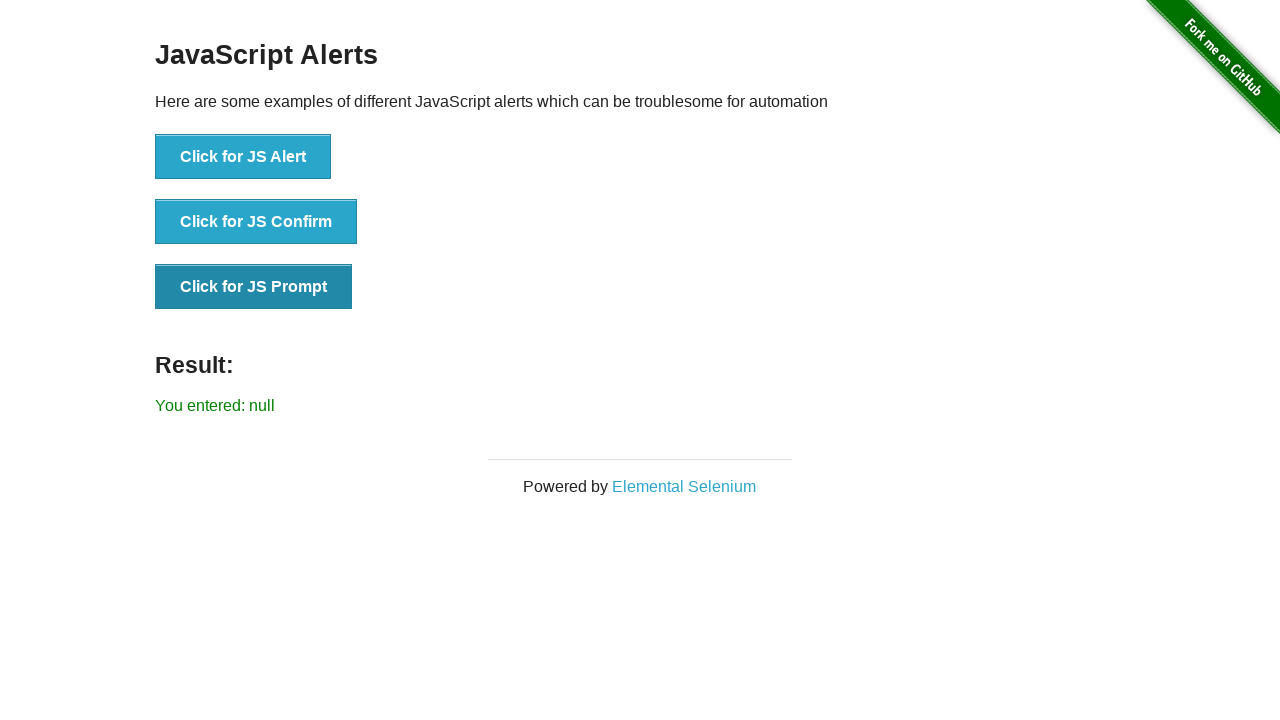

Clicked button again to trigger prompt alert with handler active at (254, 287) on xpath=//*[@id='content']/div/ul/li[3]/button
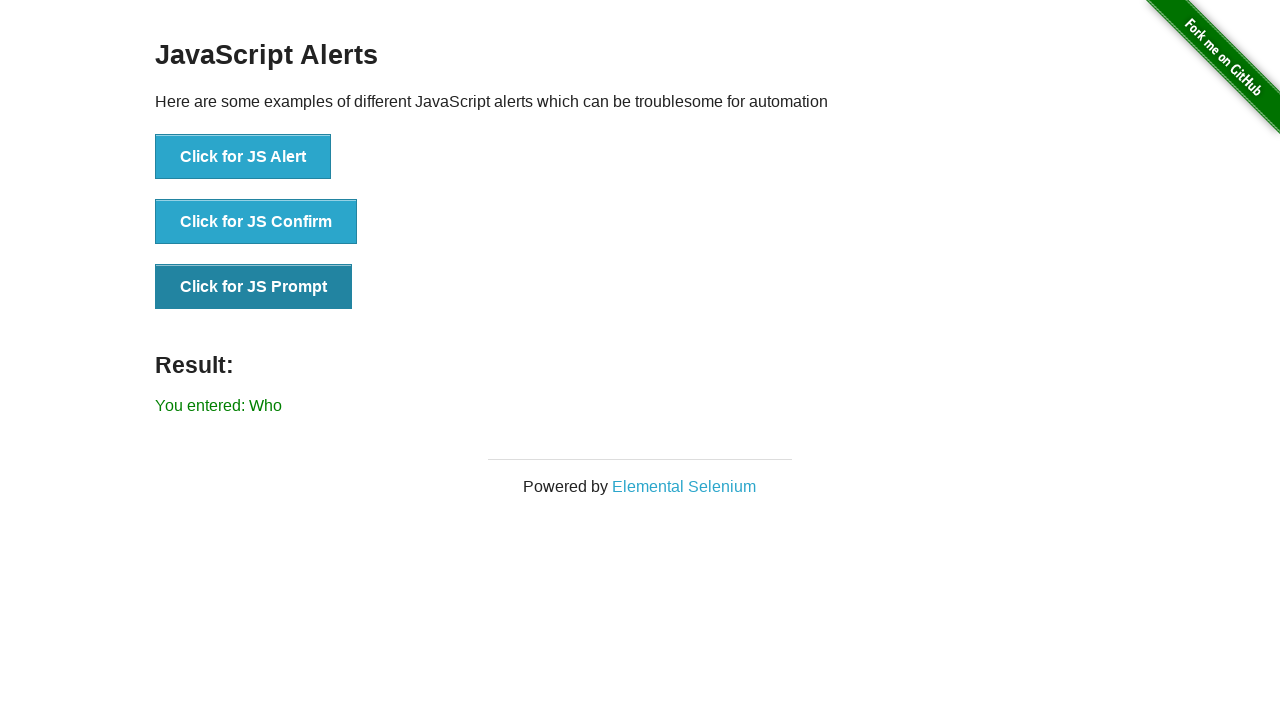

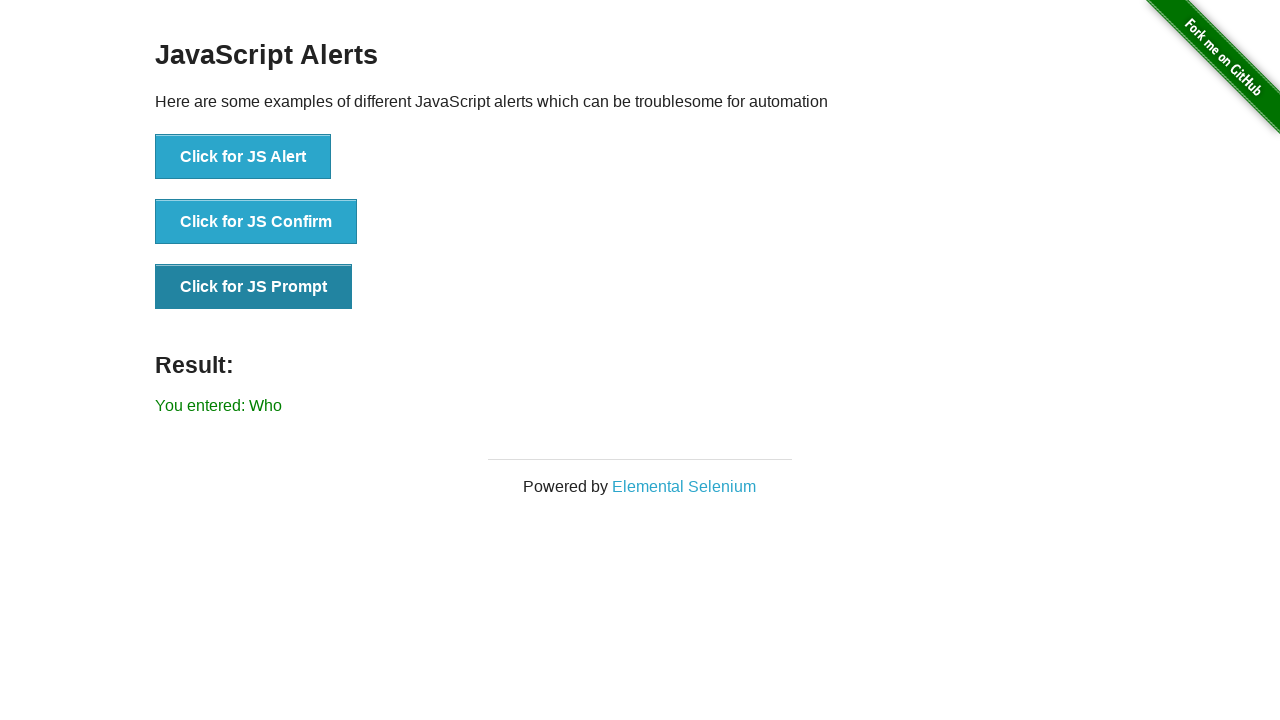